Tests checkbox functionality by selecting and deselecting a checkbox, verifying its state after each action, and counting the total number of checkboxes on the page

Starting URL: https://rahulshettyacademy.com/AutomationPractice/

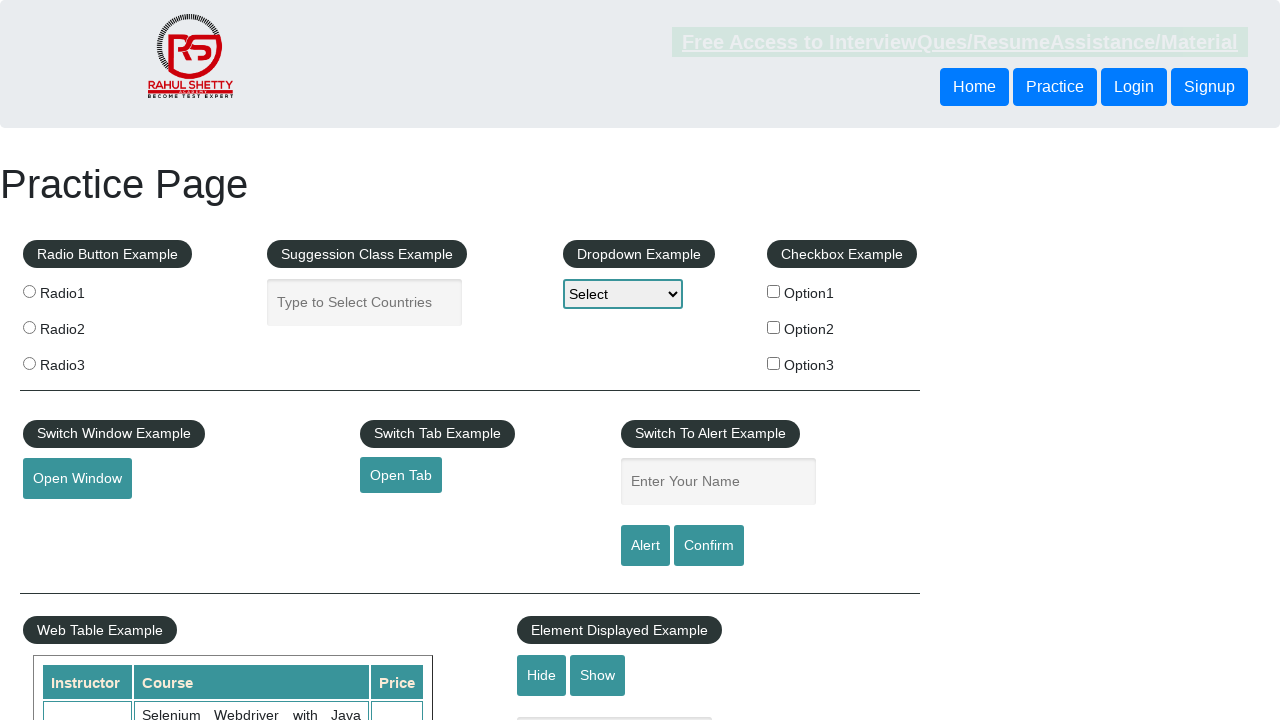

Clicked checkbox option 1 to select it at (774, 291) on #checkBoxOption1
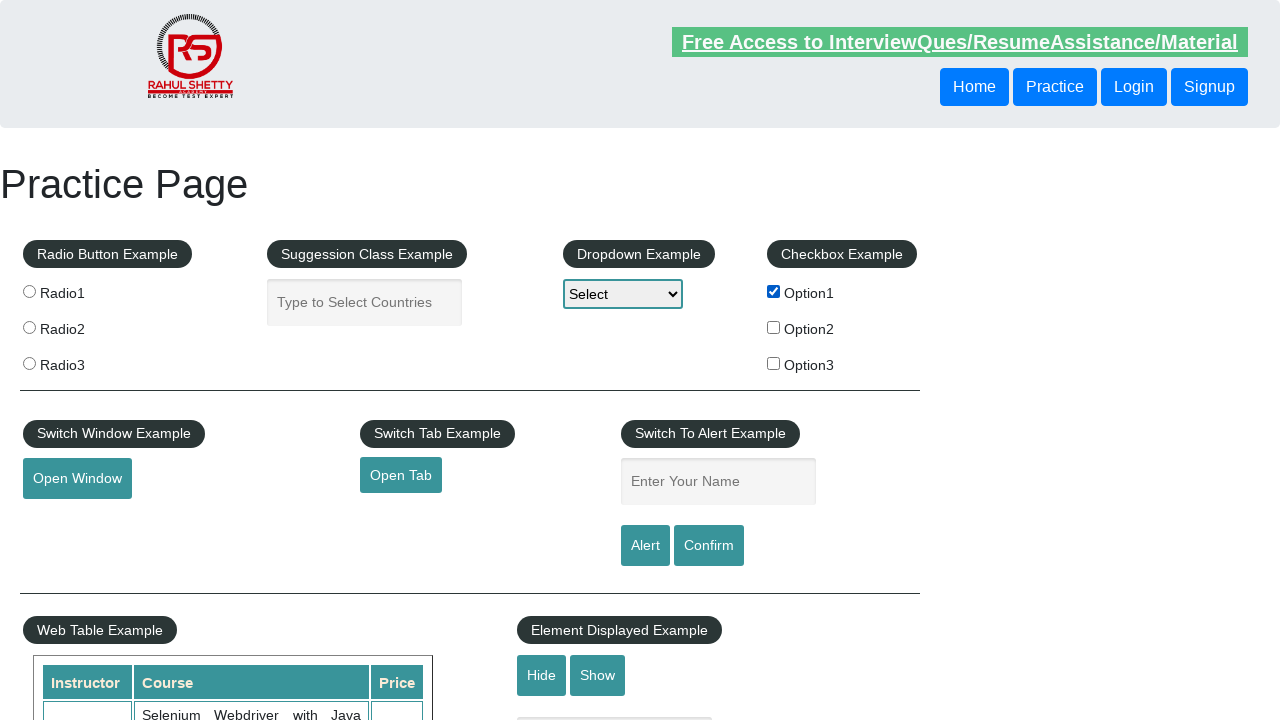

Verified checkbox option 1 is selected
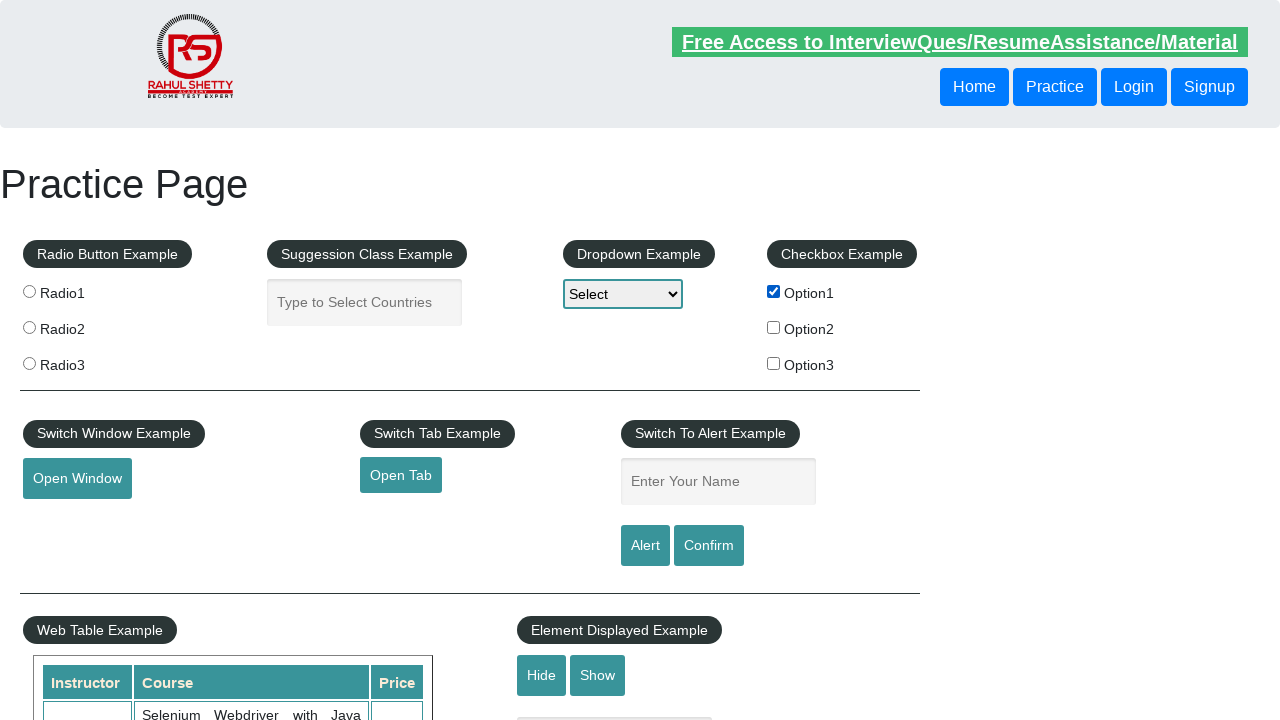

Clicked checkbox option 1 to deselect it at (774, 291) on #checkBoxOption1
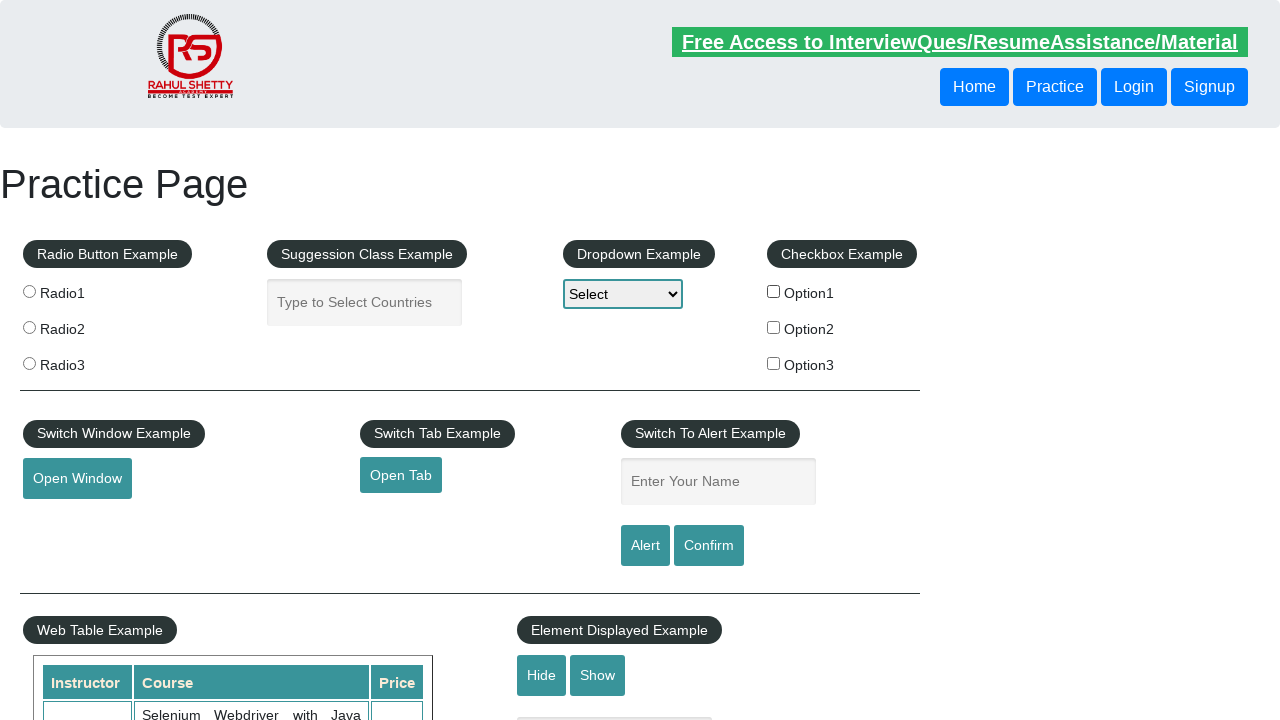

Verified checkbox option 1 is deselected
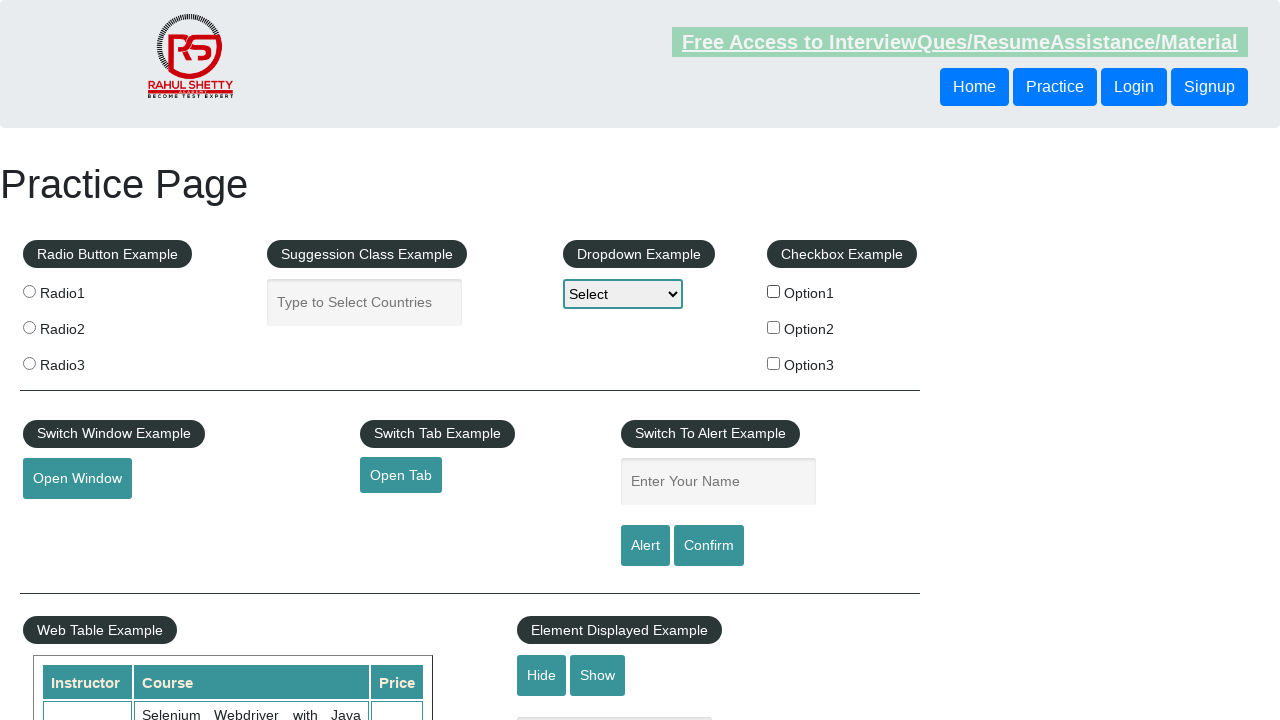

Counted total checkboxes on page: 3
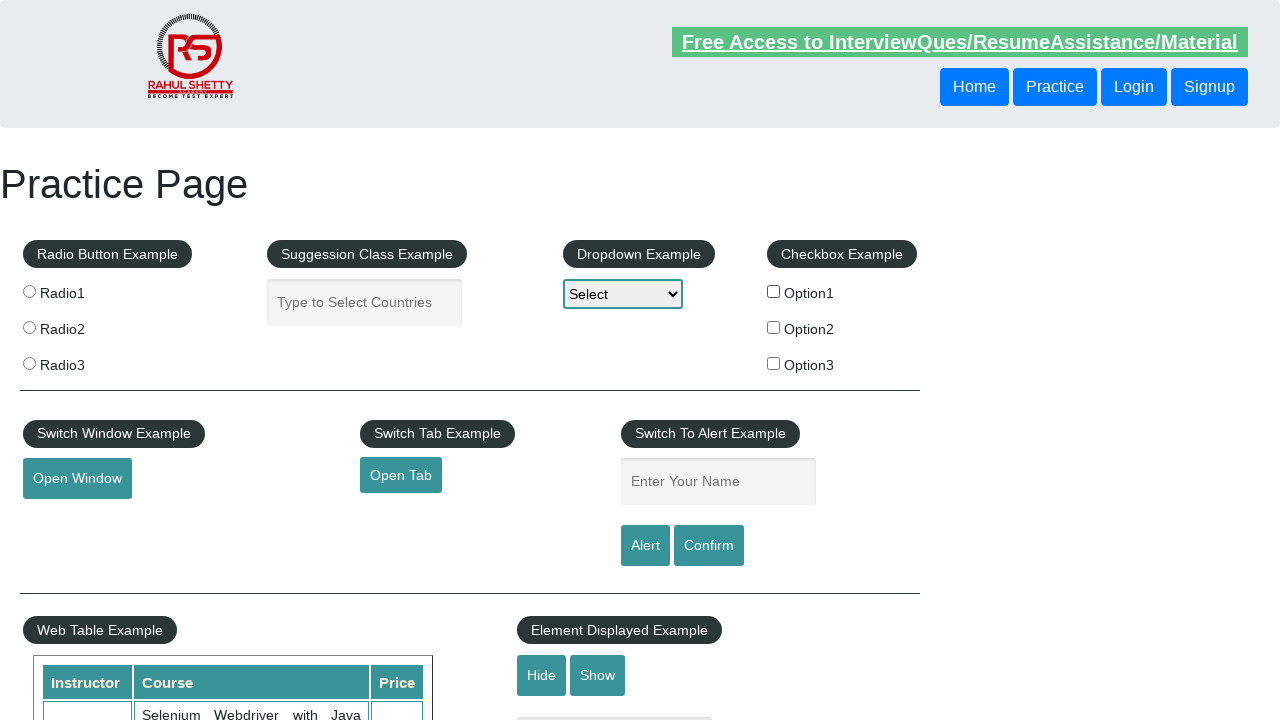

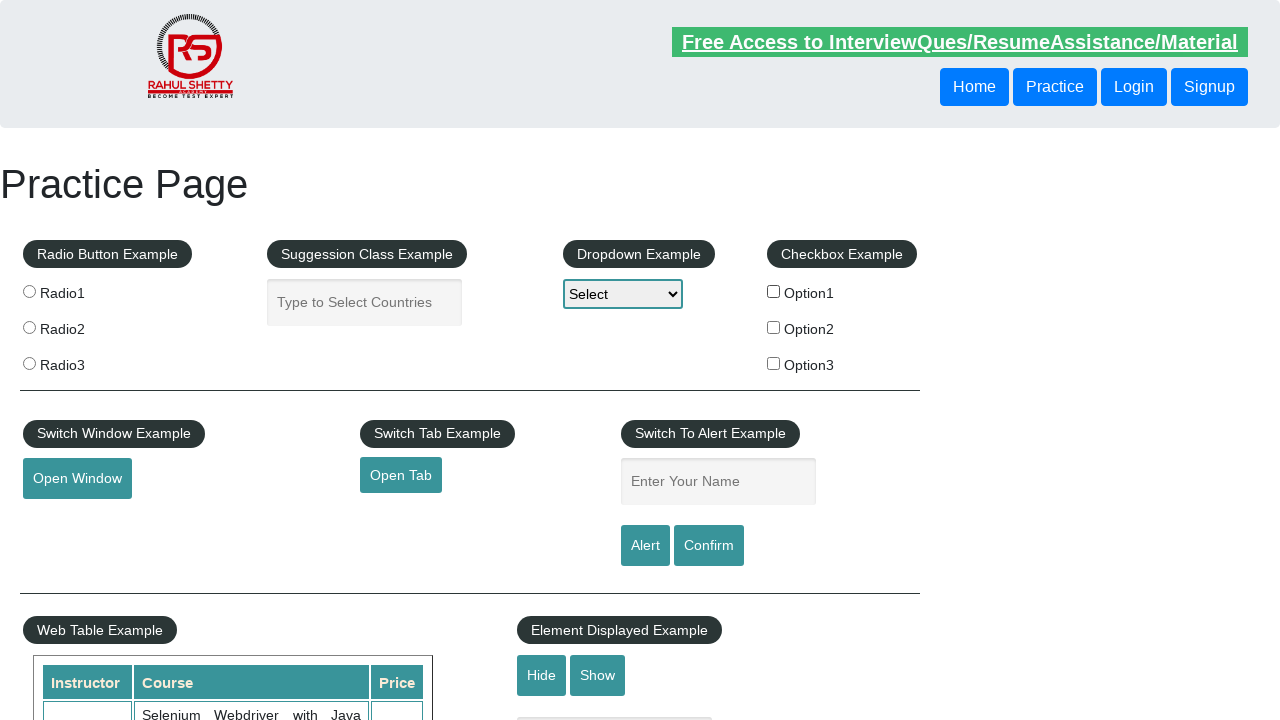